Tests navigation to the A/B Testing page by clicking on the A/B Testing link from the homepage and verifying the page loads.

Starting URL: http://the-internet.herokuapp.com/

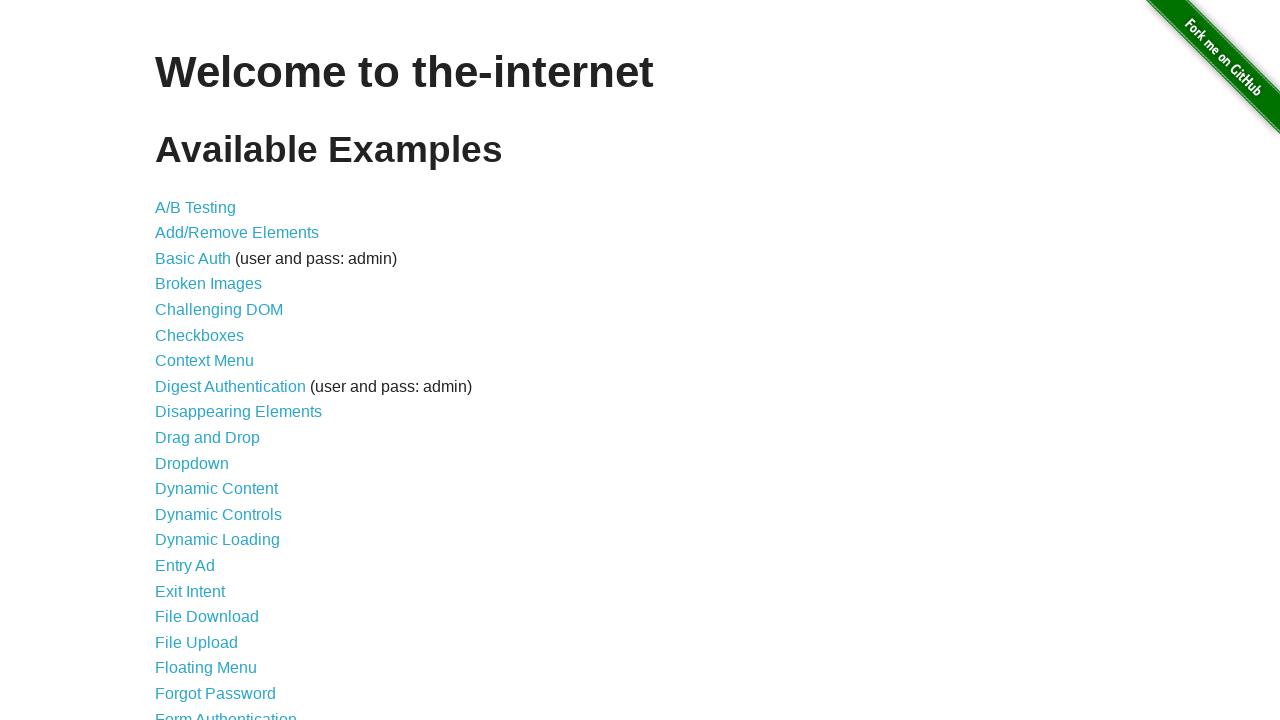

Clicked on the A/B Testing link from the homepage at (196, 207) on text=A/B Testing
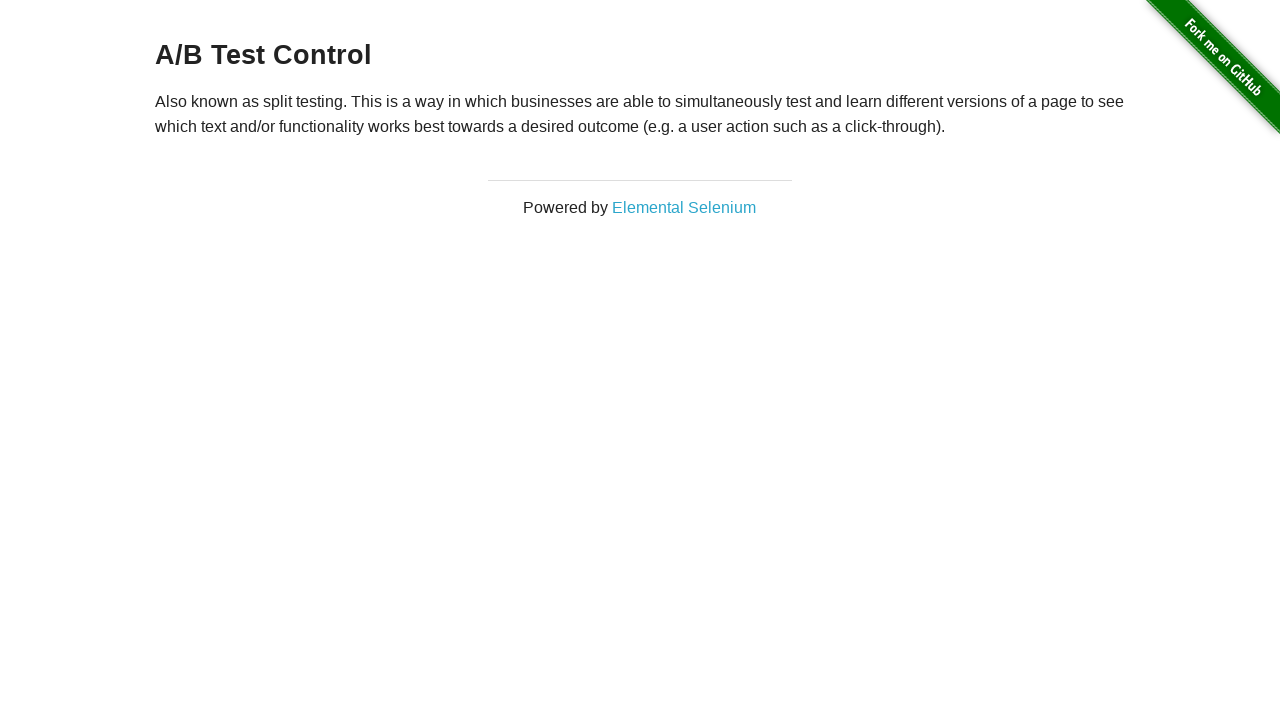

A/B Testing page loaded and header element verified
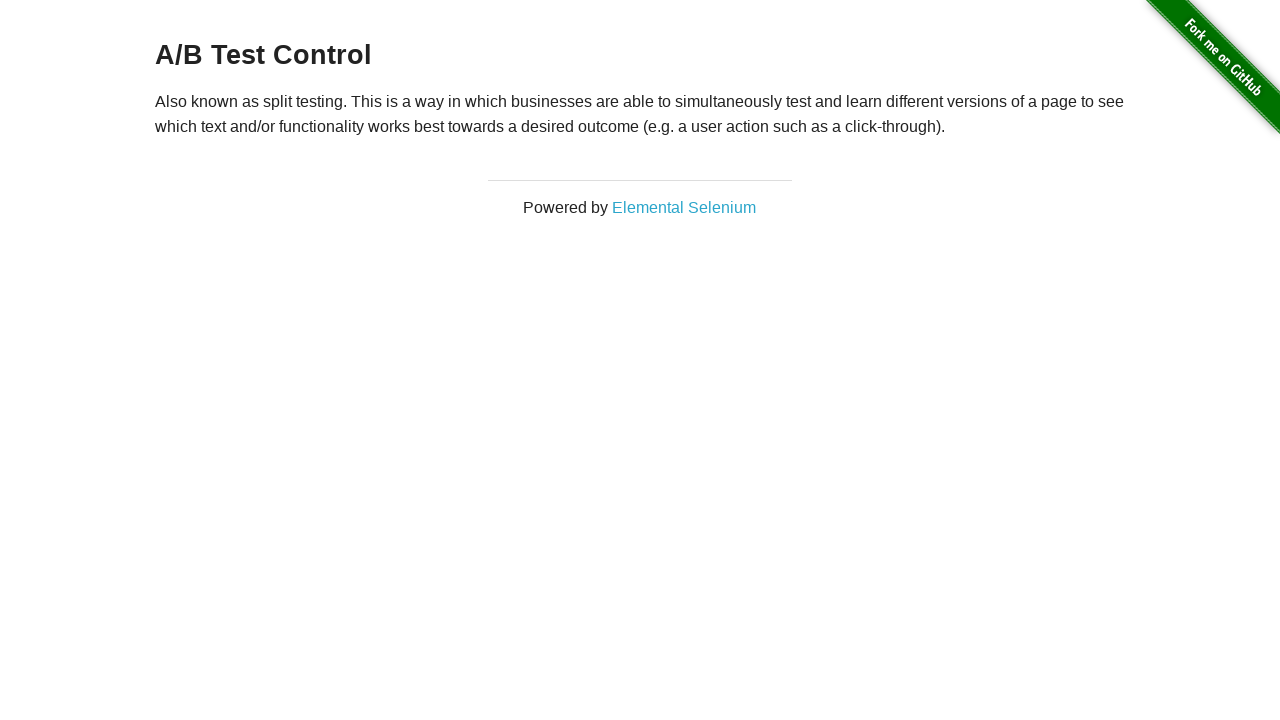

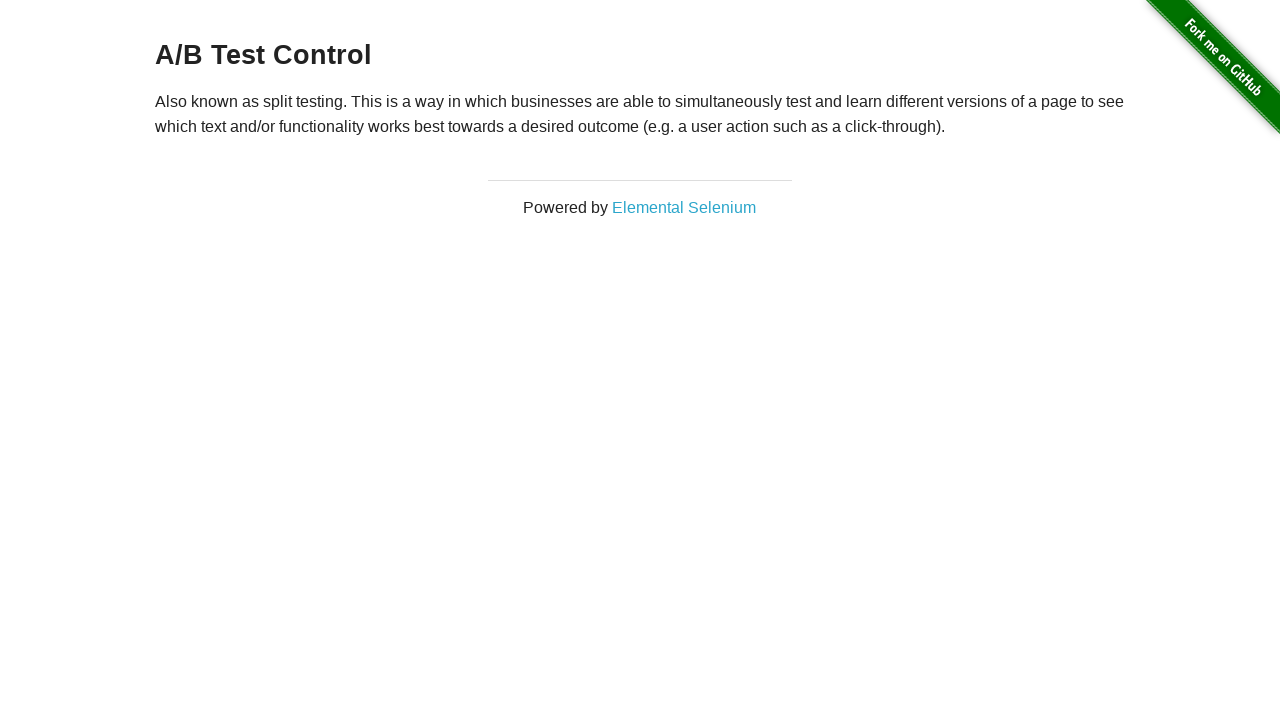